Tests dynamic loading by clicking the start button and waiting for dynamically loaded content to appear

Starting URL: http://the-internet.herokuapp.com/dynamic_loading/2

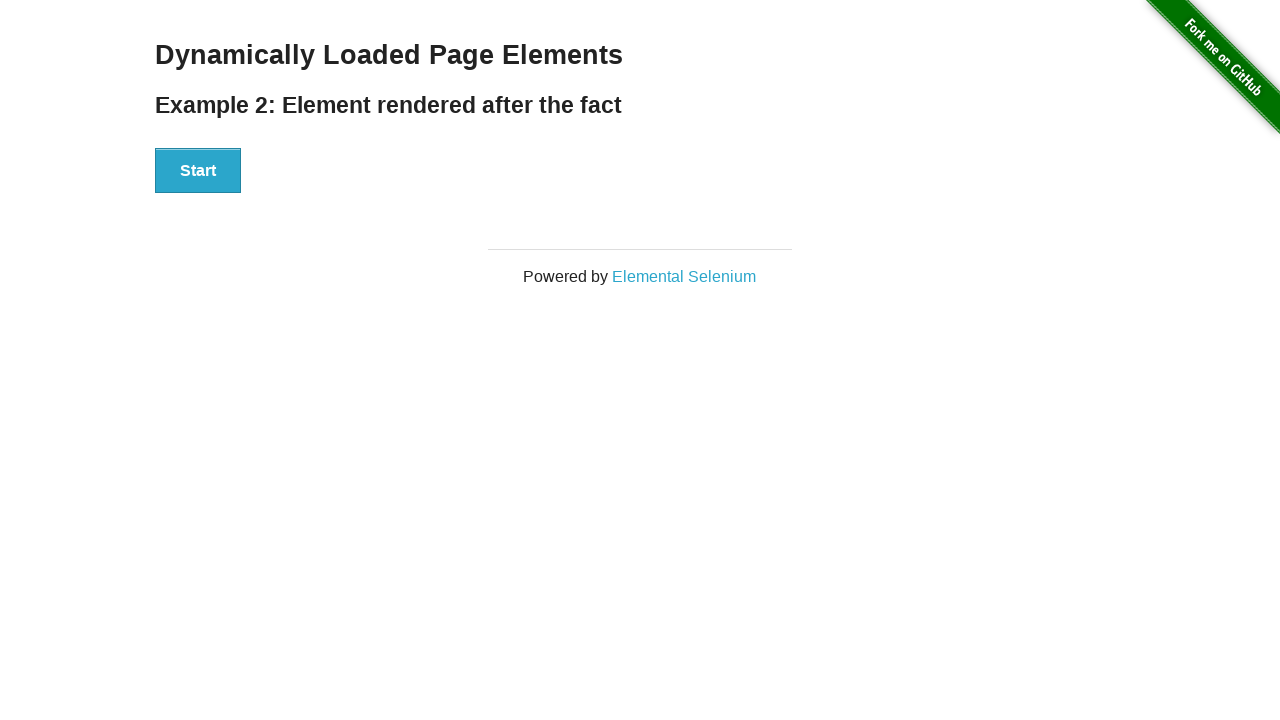

Clicked start button to trigger dynamic content loading at (198, 171) on #start button
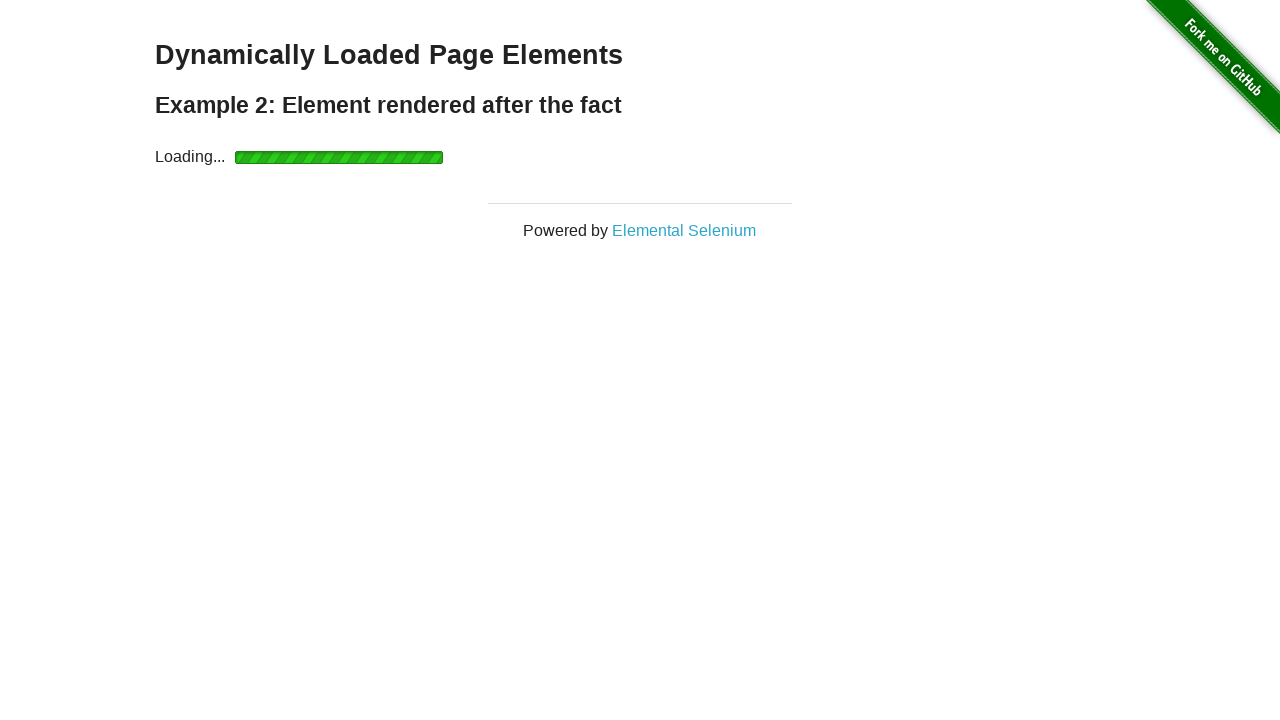

Waited for dynamically loaded finish element to become visible
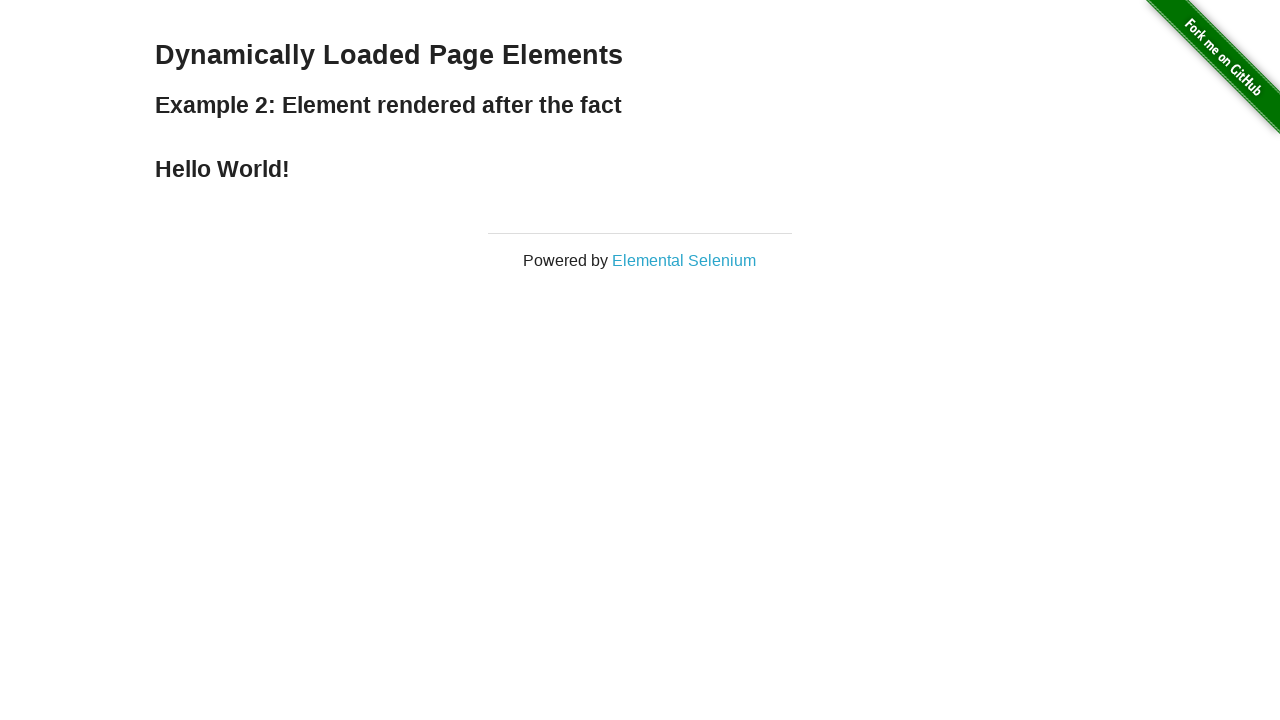

Retrieved text content from finish element: 'Hello World!'
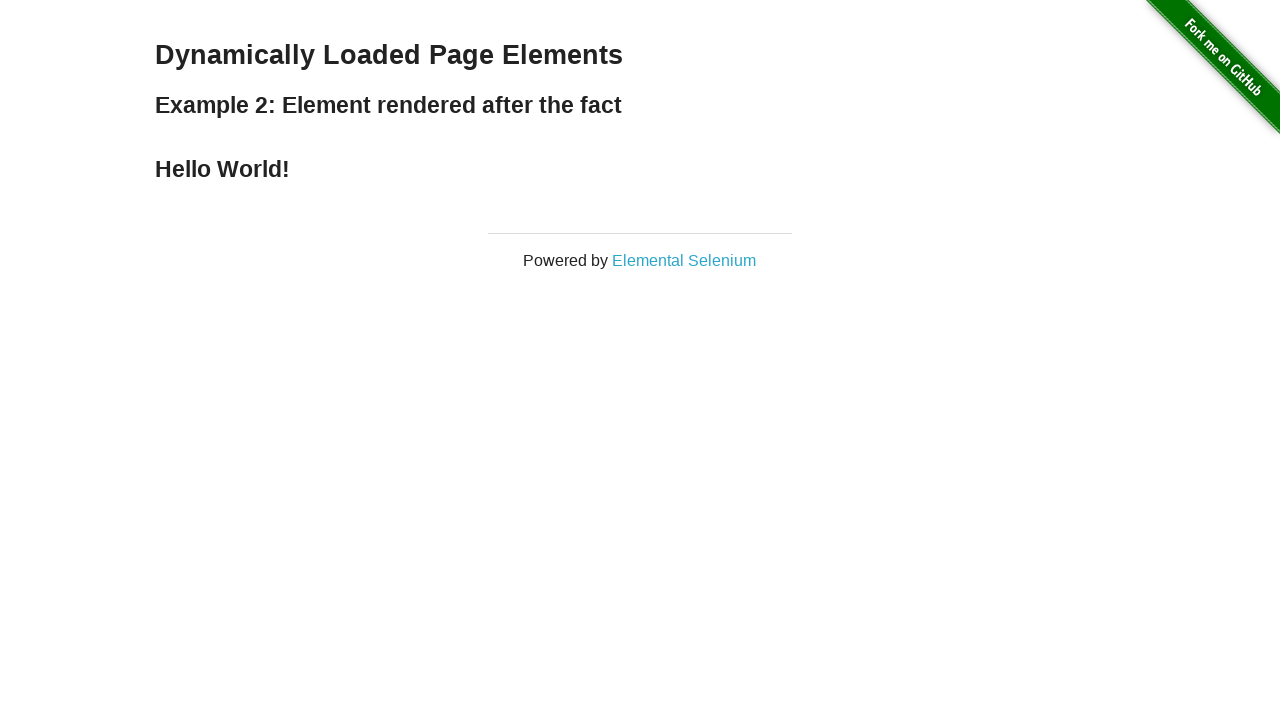

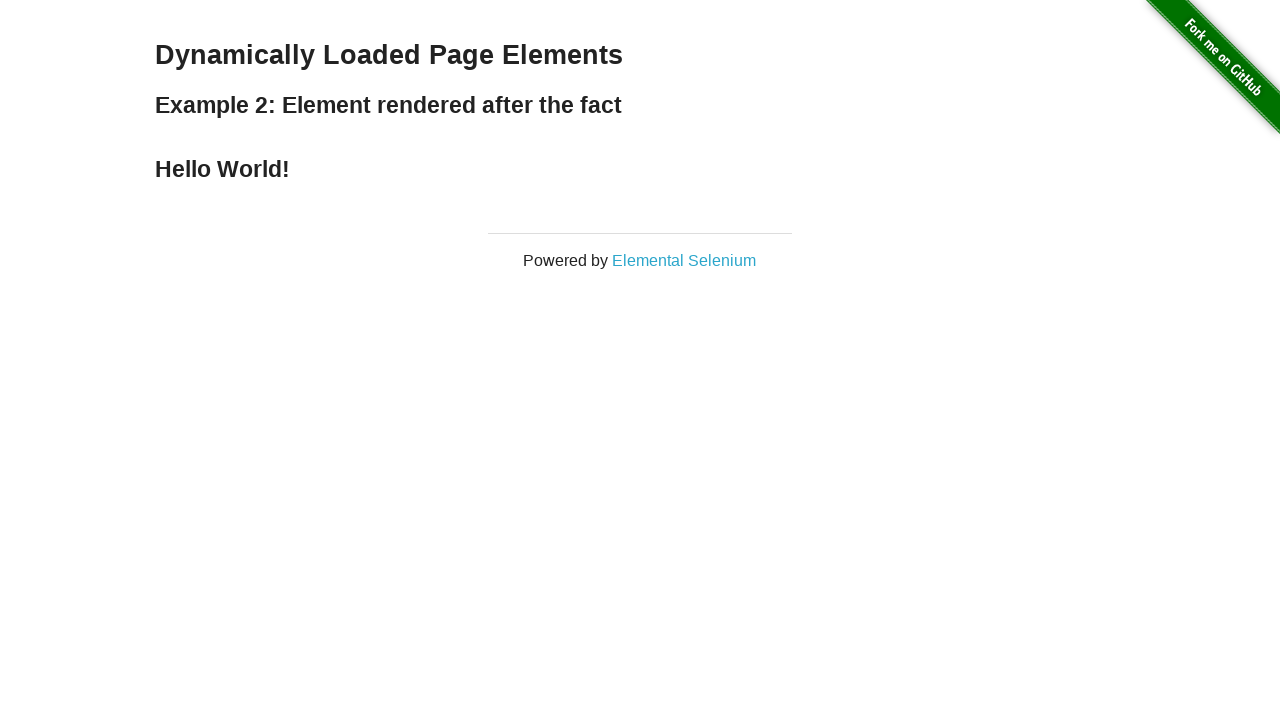